Tests various cart operations including adding multiple items, removing items, updating quantities, and applying coupon codes

Starting URL: http://practice.automationtesting.in

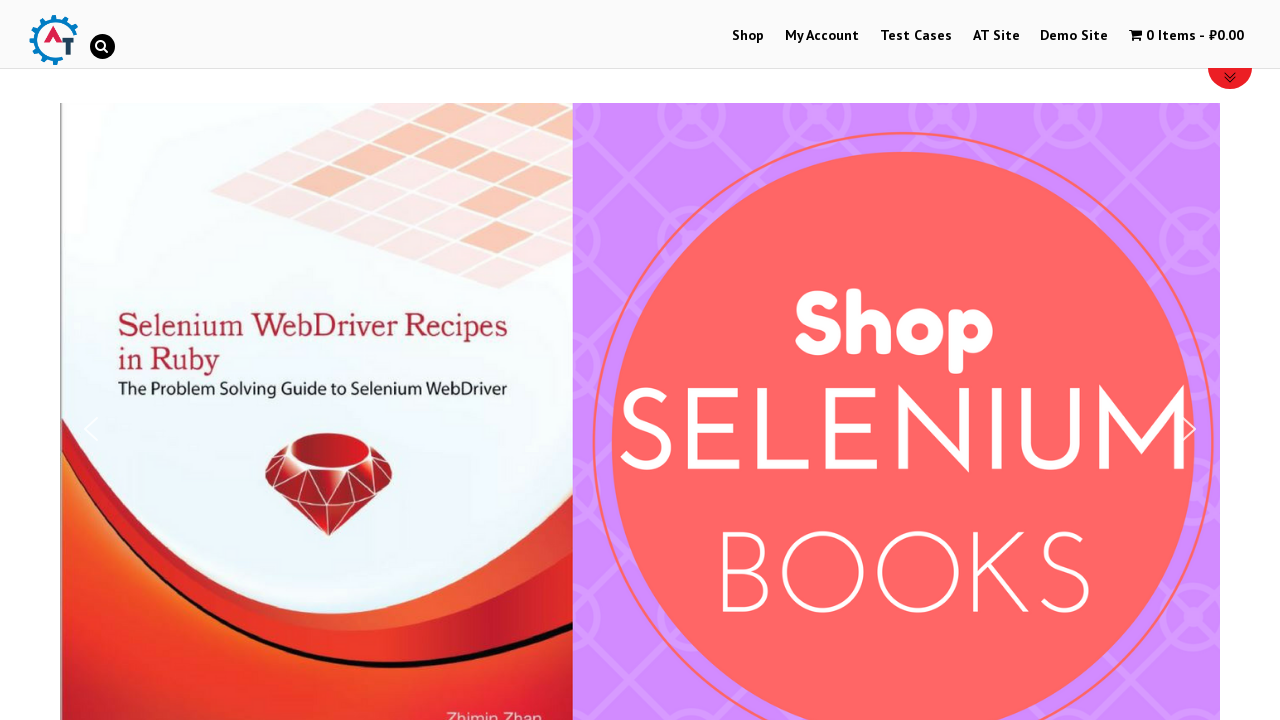

Clicked shop menu item to navigate to products at (748, 36) on #menu-item-40
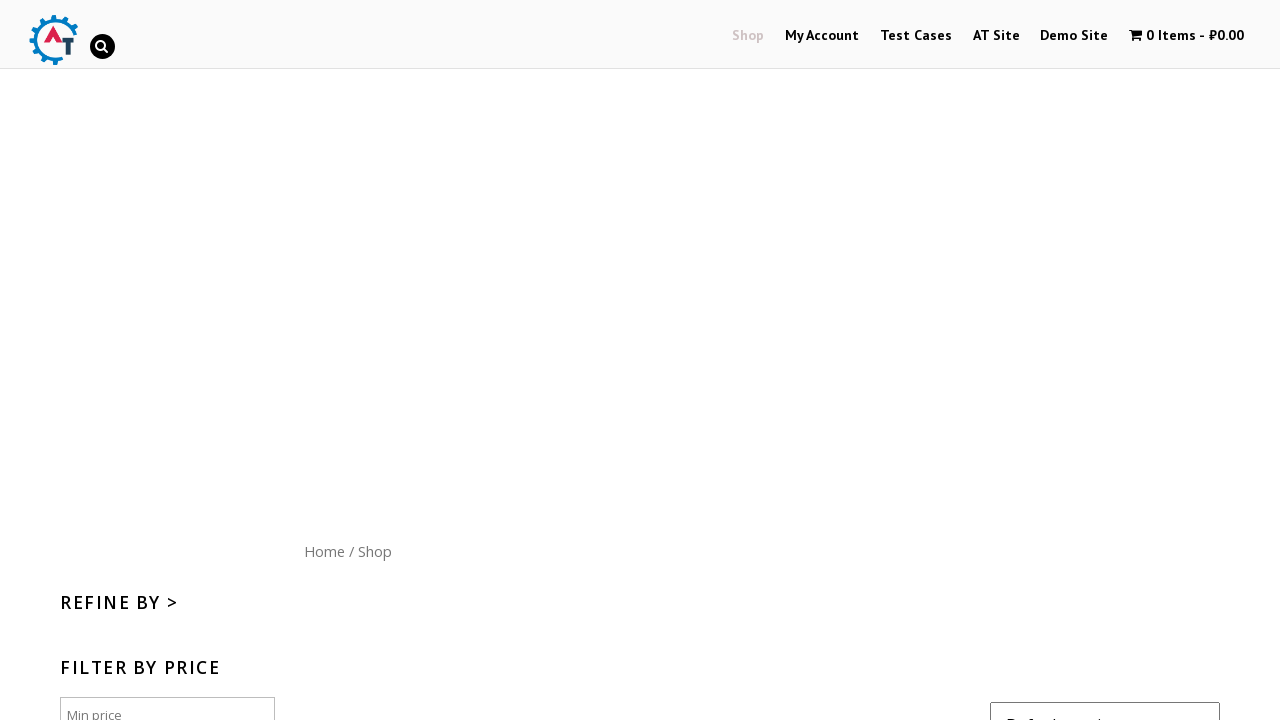

Scrolled down to view available products
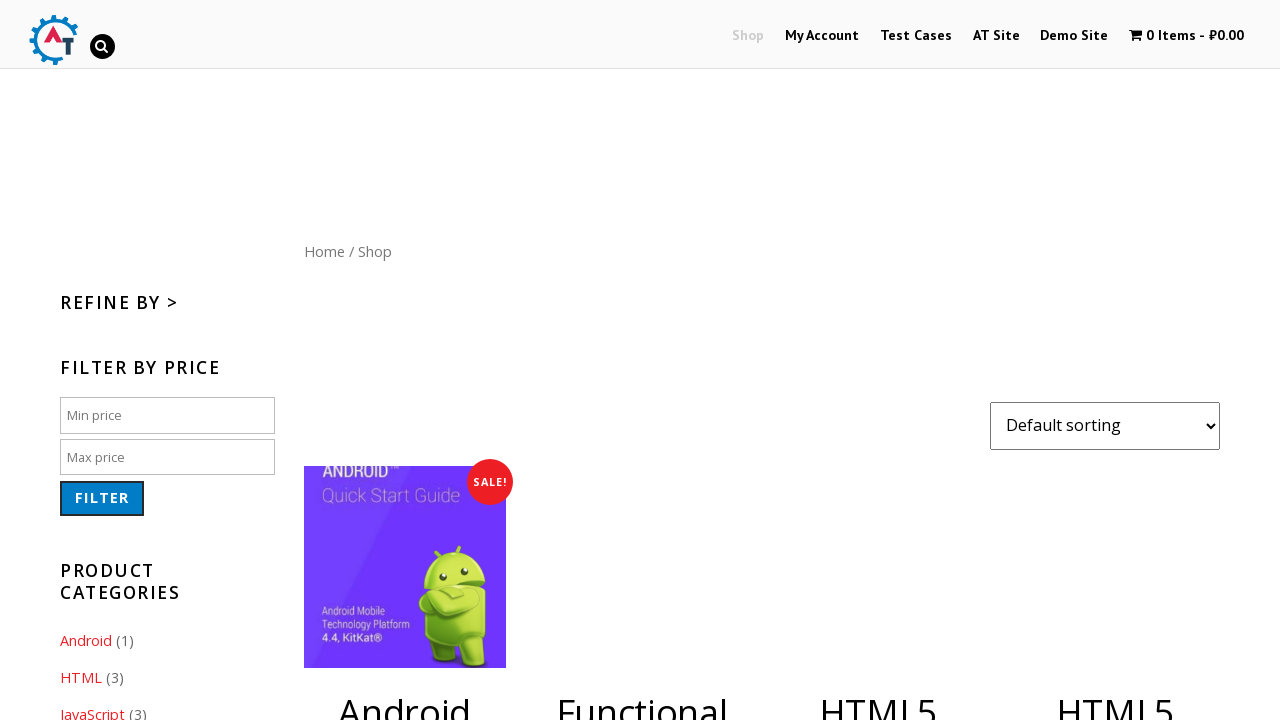

Clicked to add first product to basket at (1115, 361) on li.post-182>:nth-child(2)
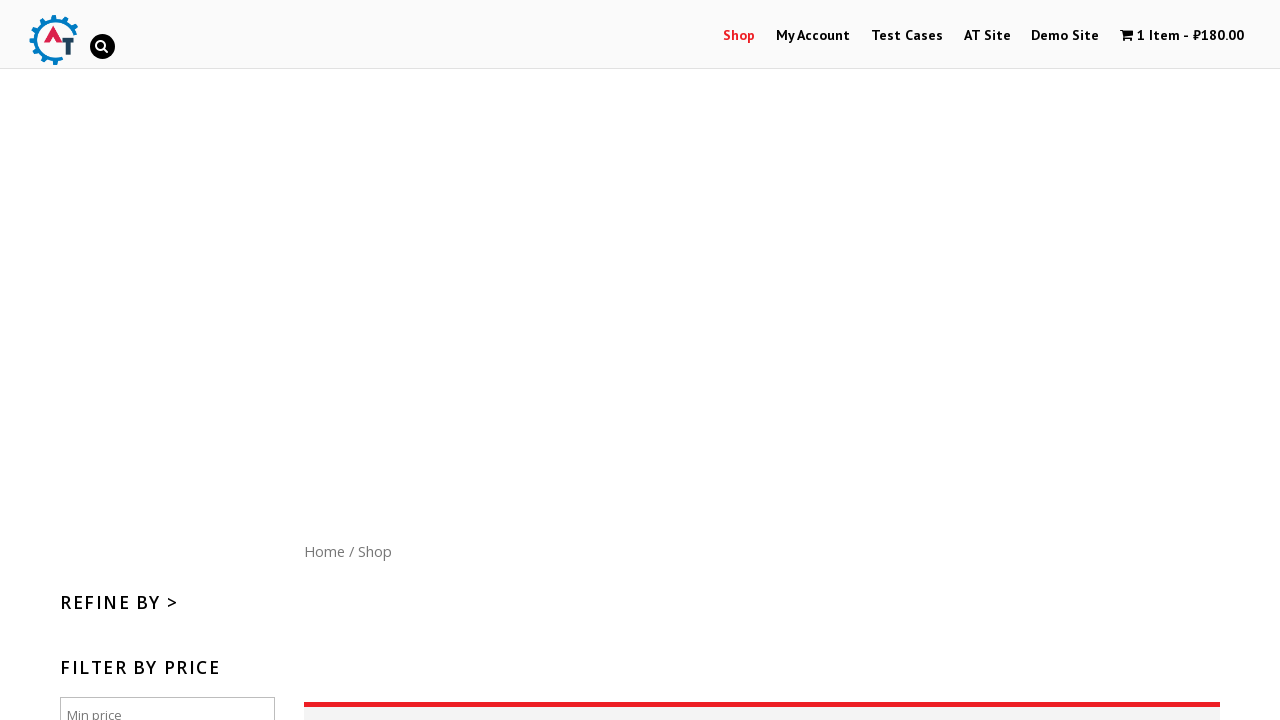

Waited for first product to be added to cart
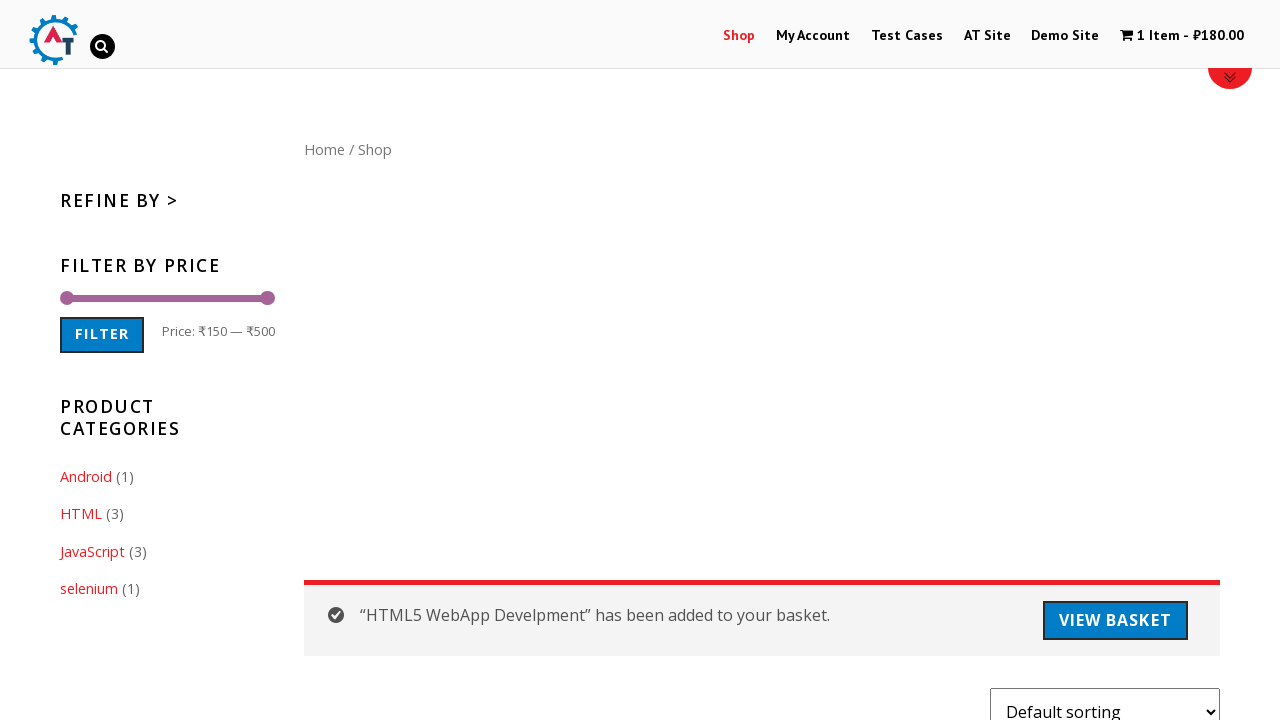

Clicked to add second product to basket at (878, 361) on li.post-180 > a.button
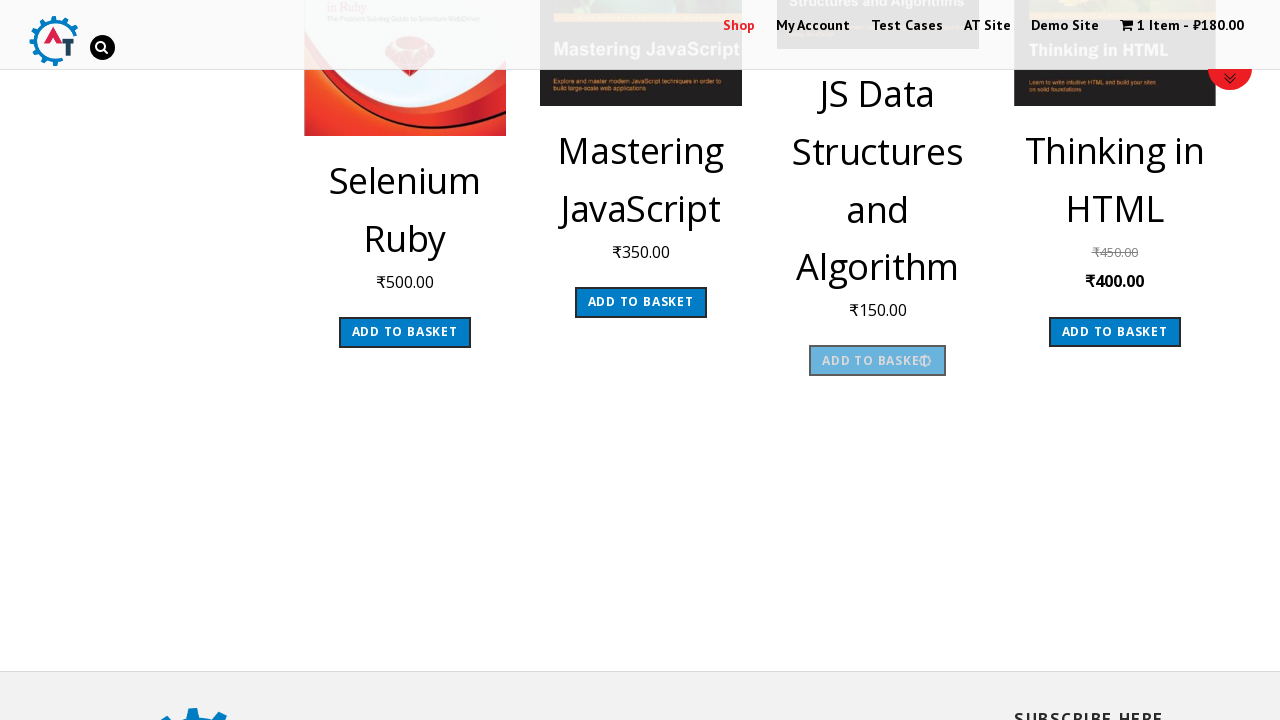

Navigated to shopping cart at (1182, 28) on a.wpmenucart-contents
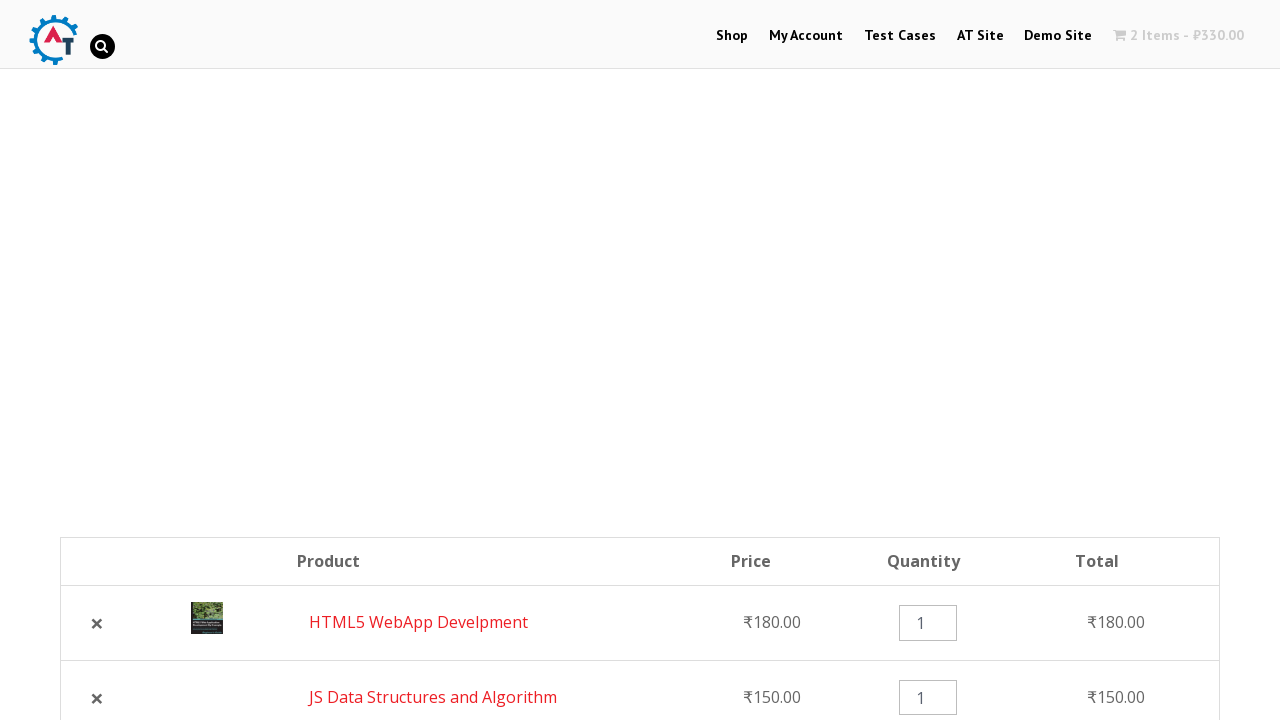

Waited for cart to load completely
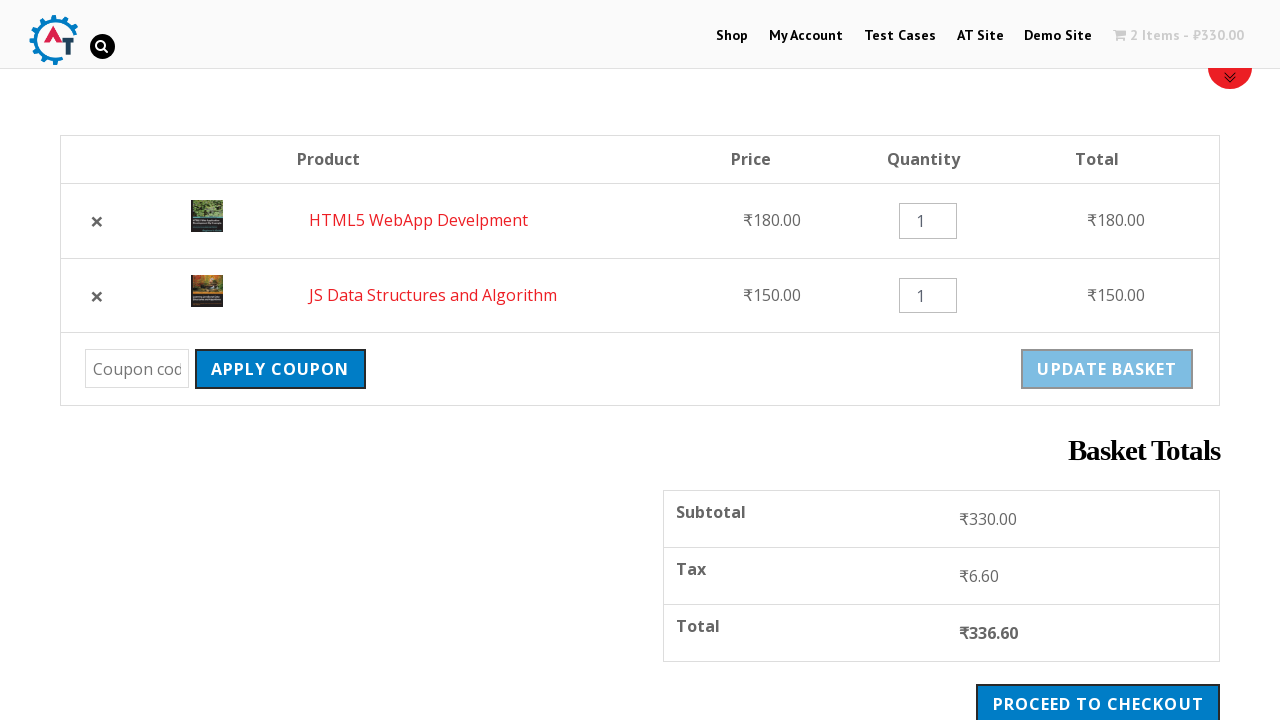

Clicked to remove first product from cart at (97, 221) on tr:nth-child(1) > td.product-remove > a
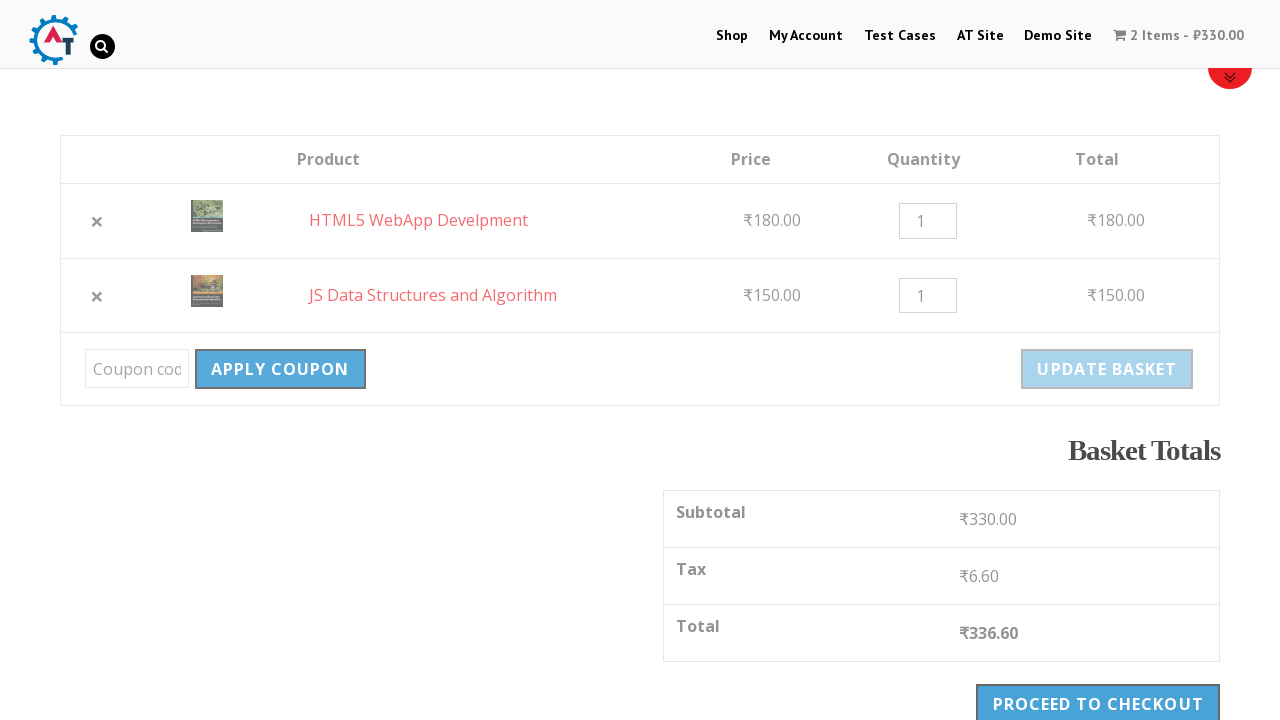

Clicked undo link to restore removed product at (436, 170) on div.woocommerce-message>a
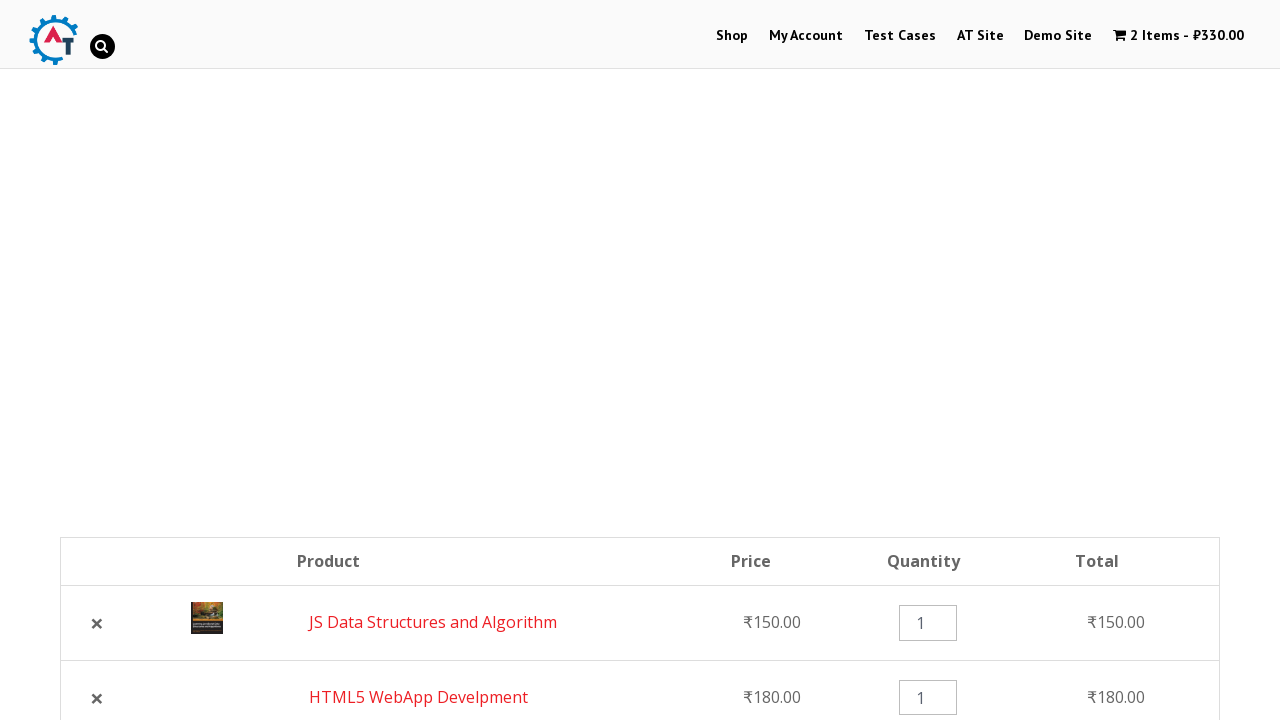

Cleared quantity field for second product on tr:nth-child(2) > td.product-quantity > div > input
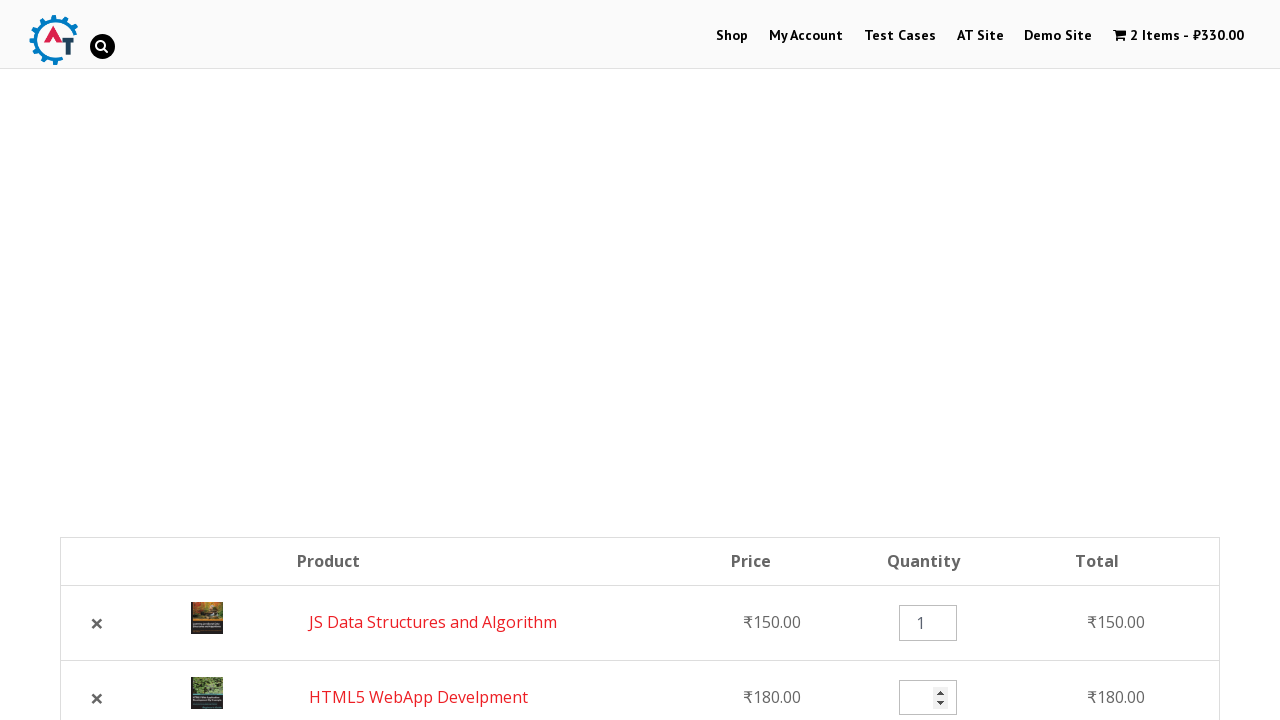

Updated quantity to 3 for second product on tr:nth-child(2) > td.product-quantity > div > input
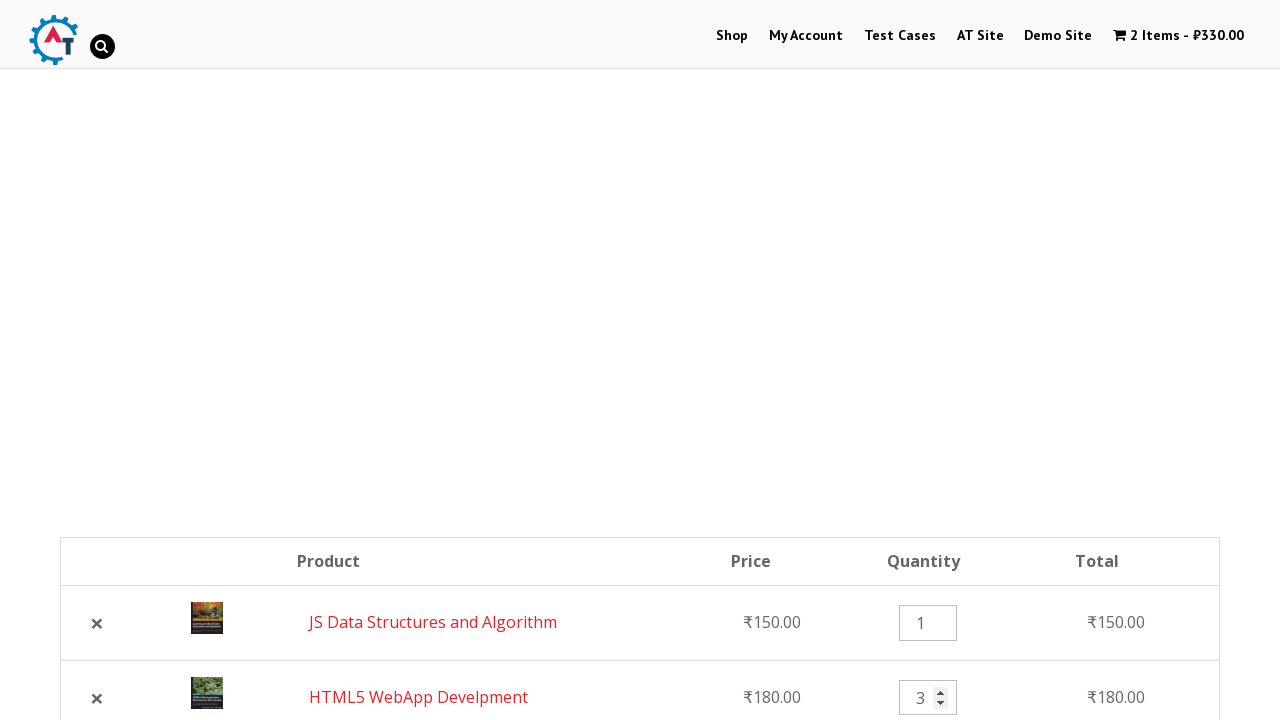

Clicked update cart button to apply quantity change at (1107, 360) on td > input.button
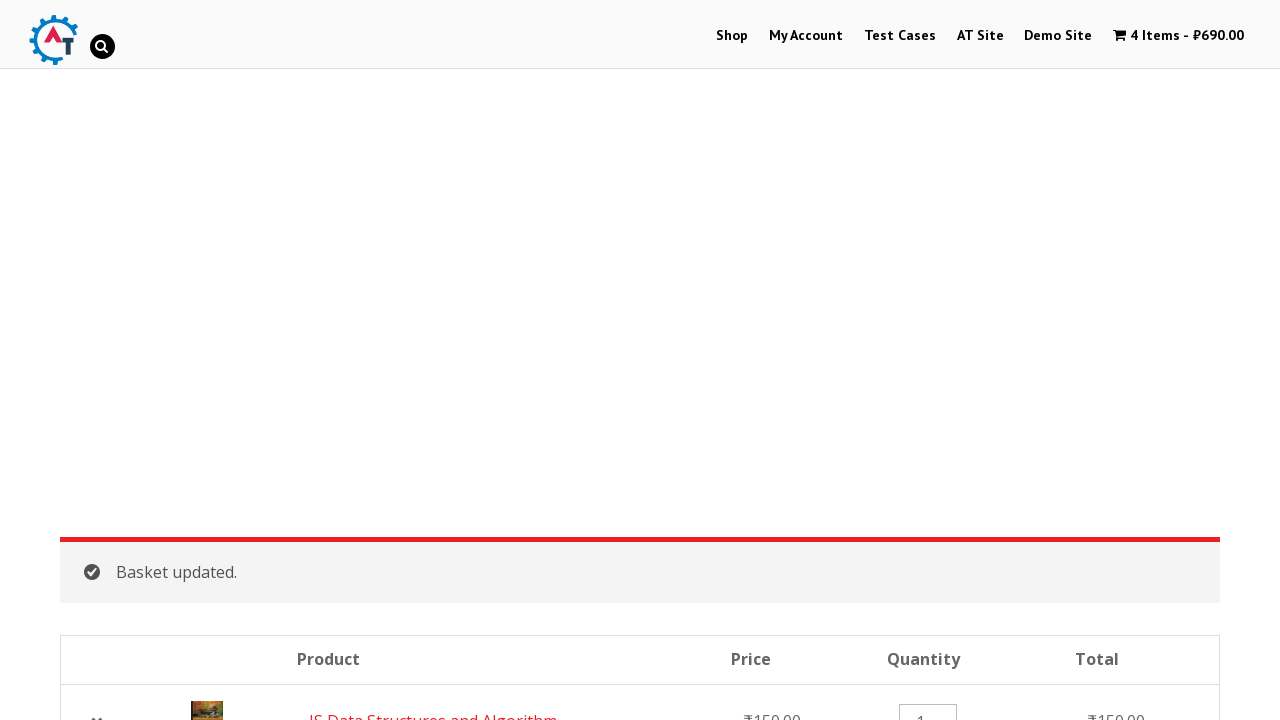

Waited for cart update to complete
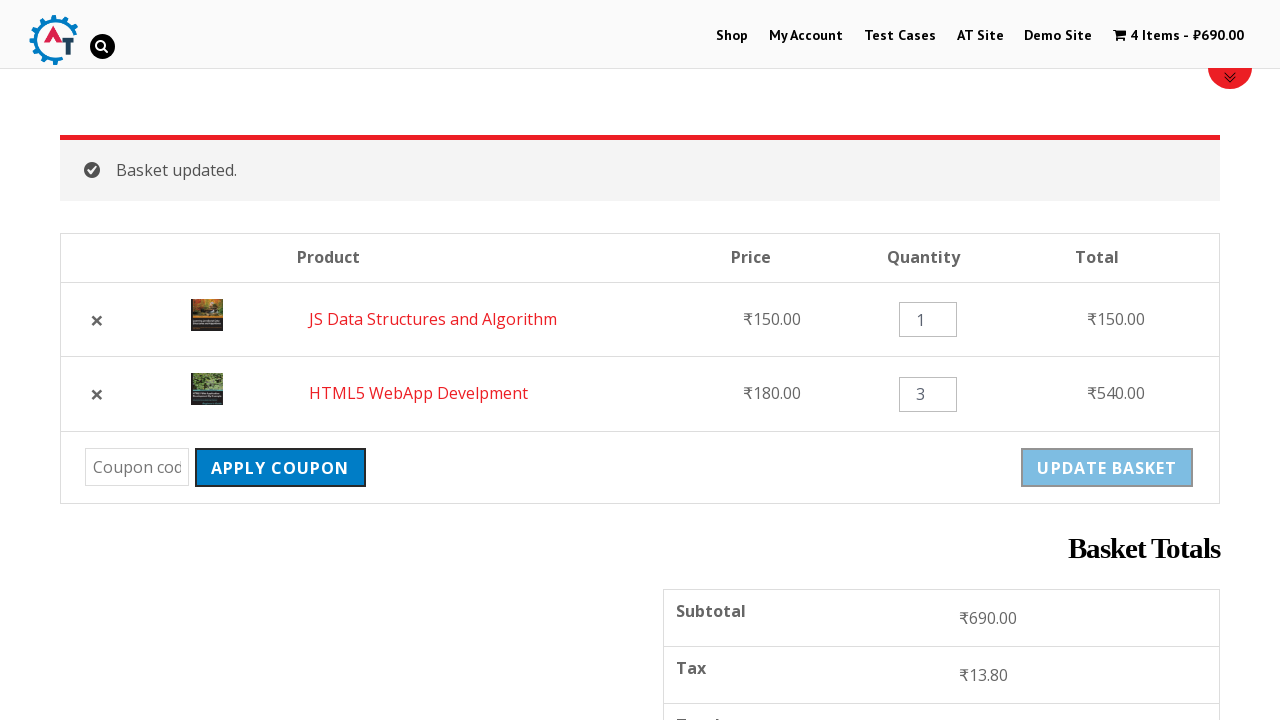

Clicked apply coupon button without entering code at (280, 468) on div > input.button
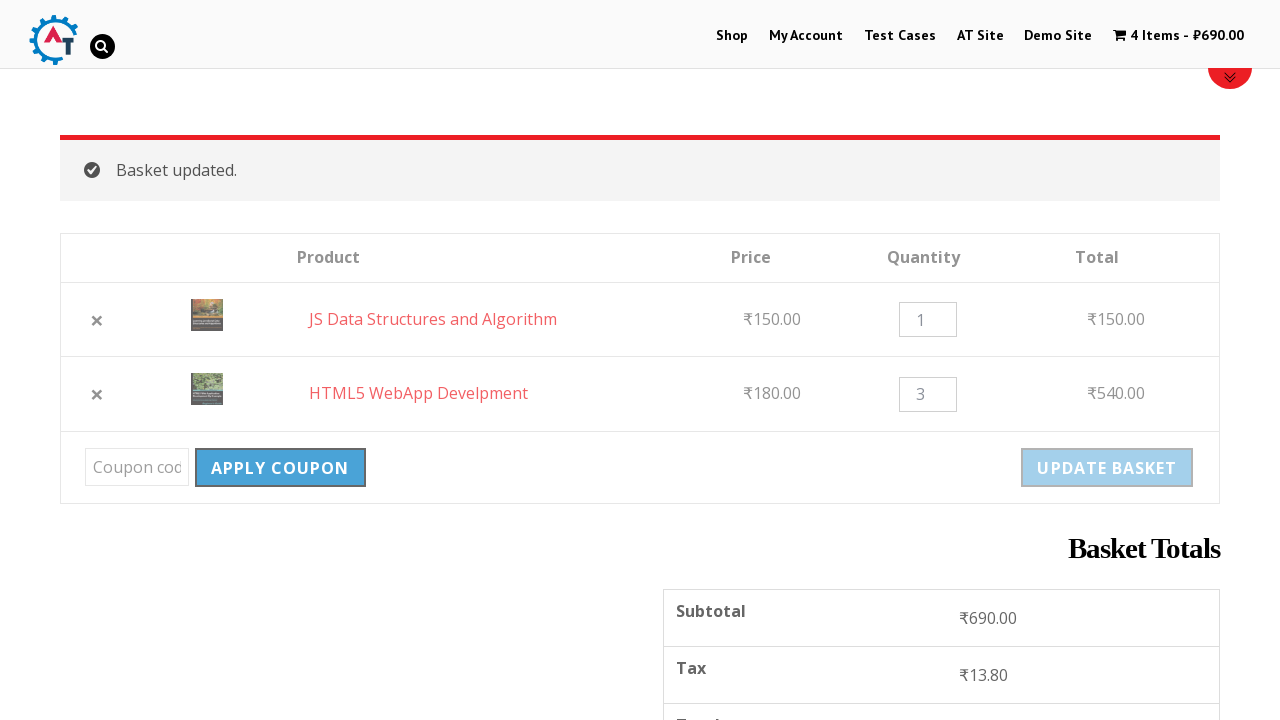

Verified error message for empty coupon code appeared
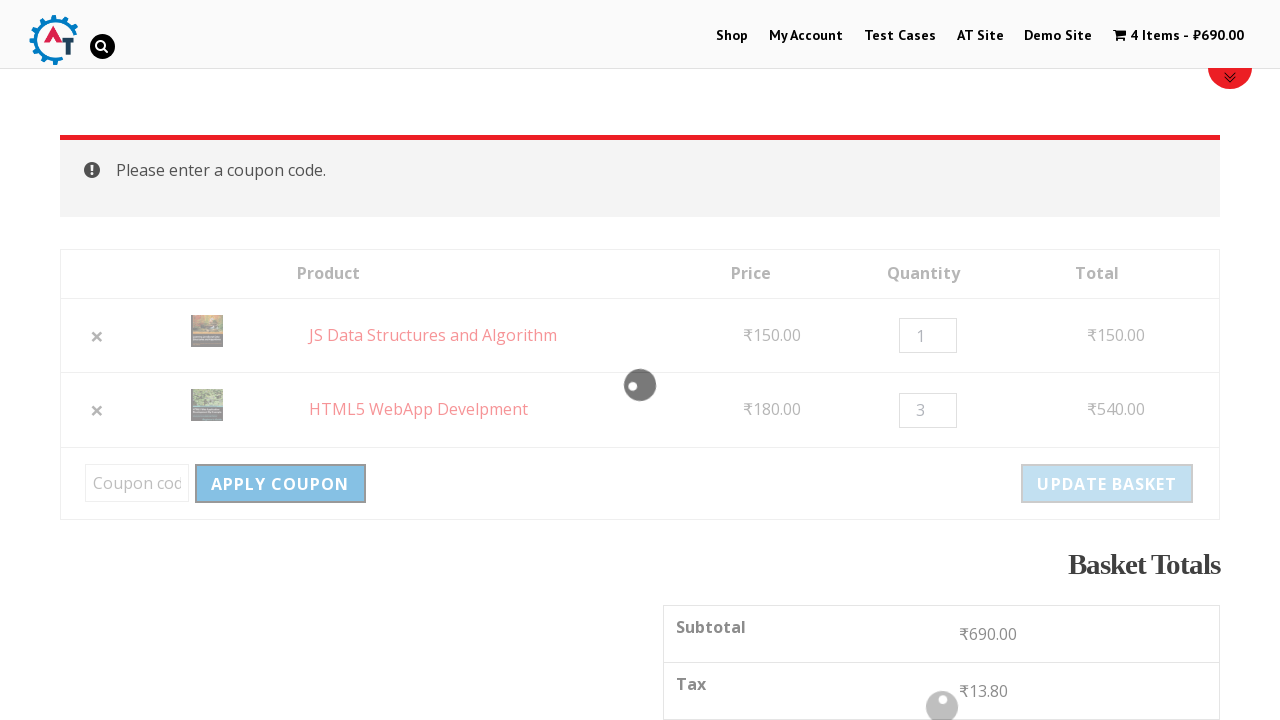

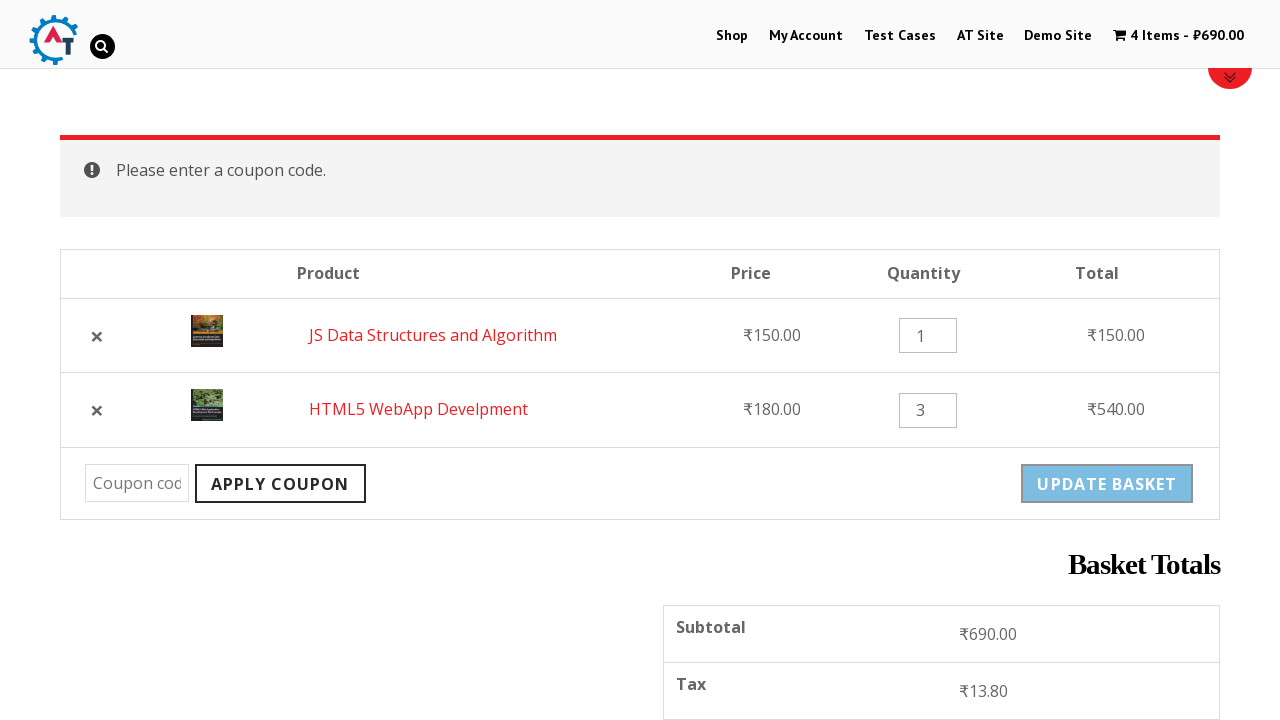